Tests checking a checkbox by navigating to the Checkboxes page and checking an unchecked checkbox element.

Starting URL: https://practice.cydeo.com/

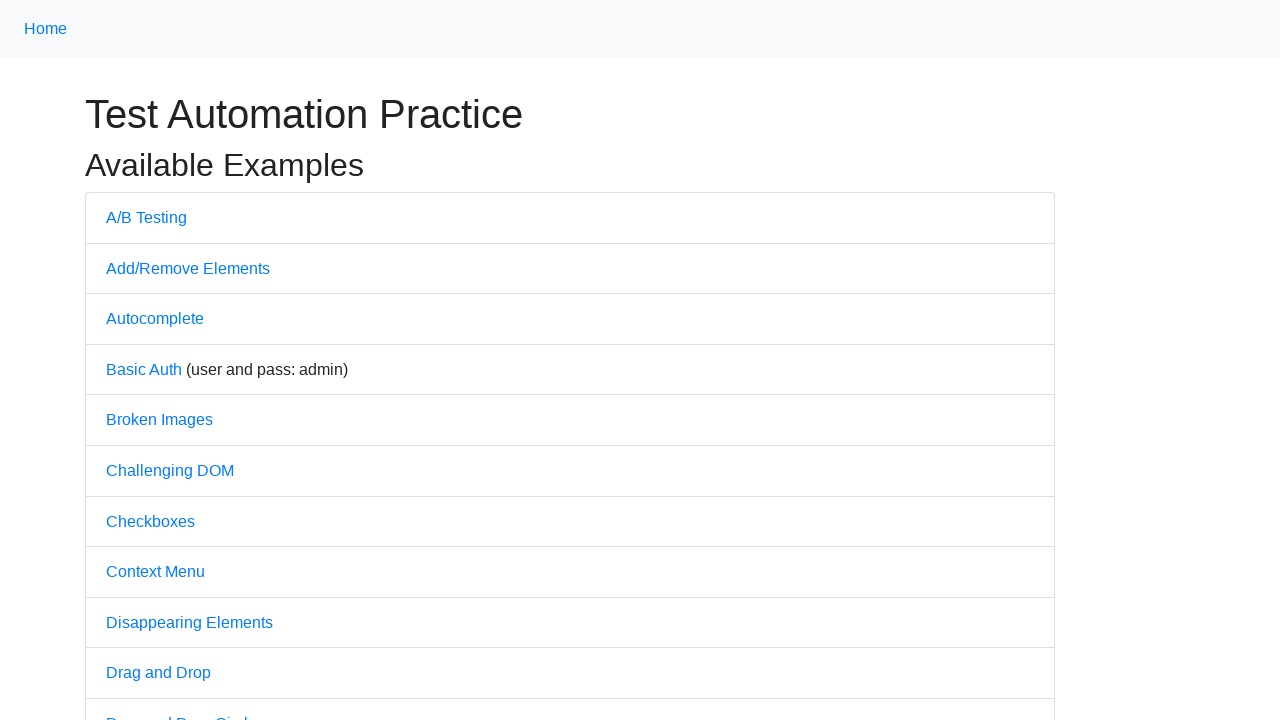

Clicked on the Checkboxes link to navigate to checkboxes page at (150, 521) on internal:text="Checkboxes"i
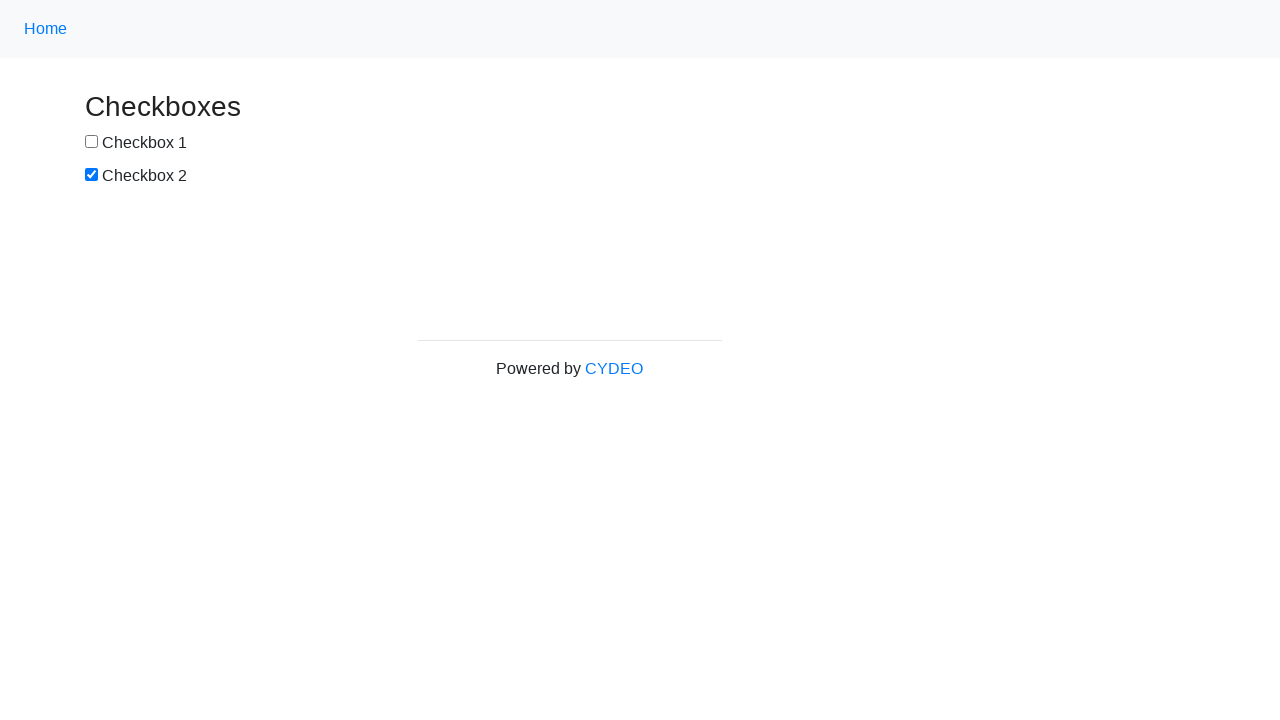

Checked the first checkbox (box1) at (92, 142) on xpath=//input[@id='box1']
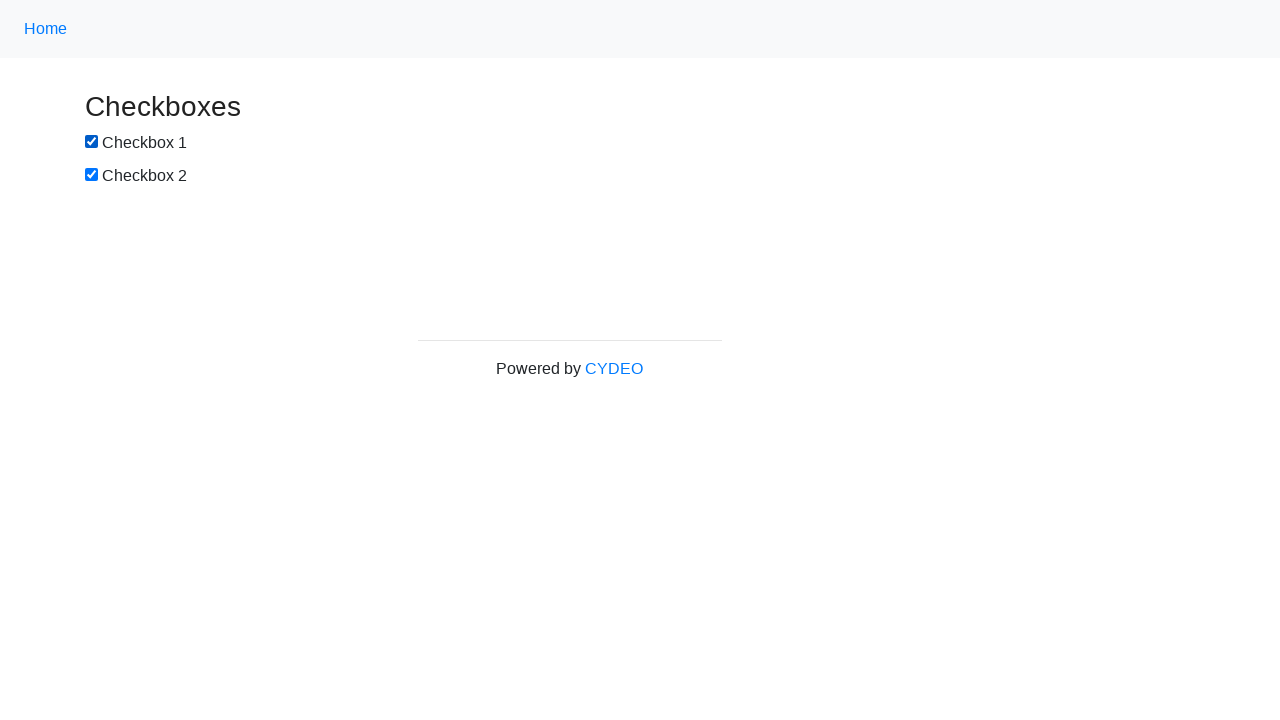

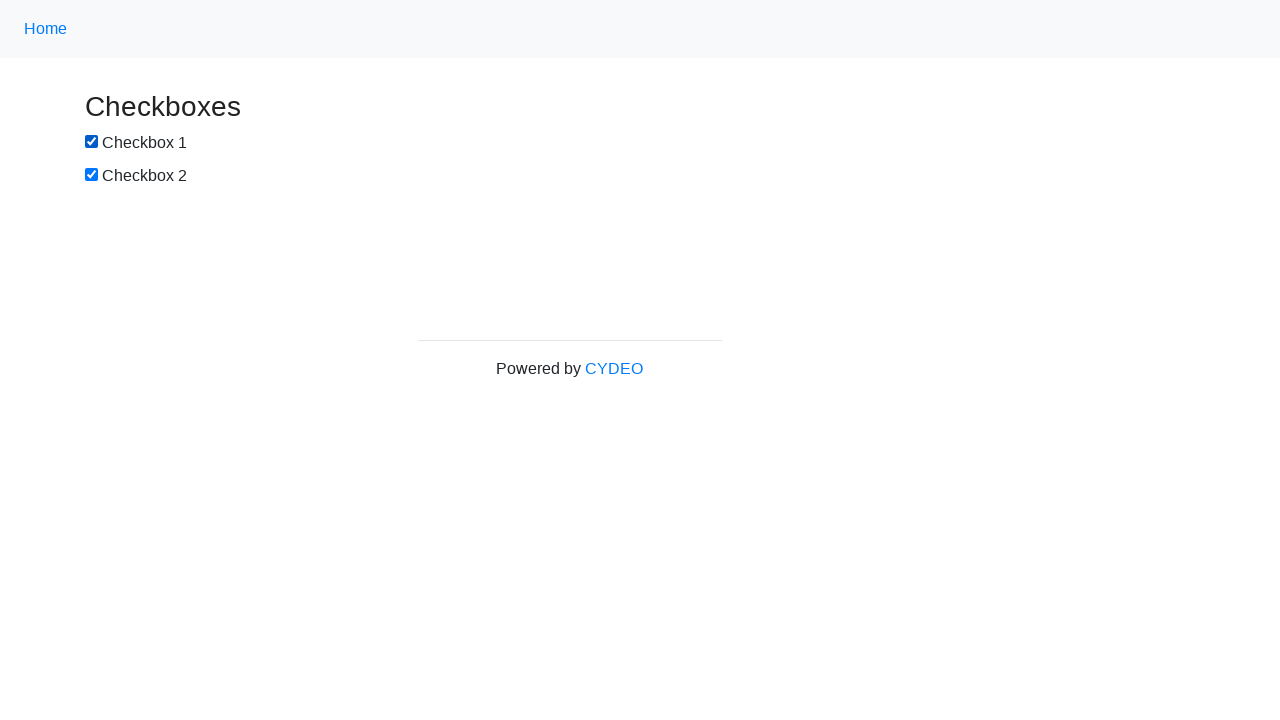